Tests handling a JavaScript prompt dialog by entering text and accepting it

Starting URL: https://the-internet.herokuapp.com/javascript_alerts

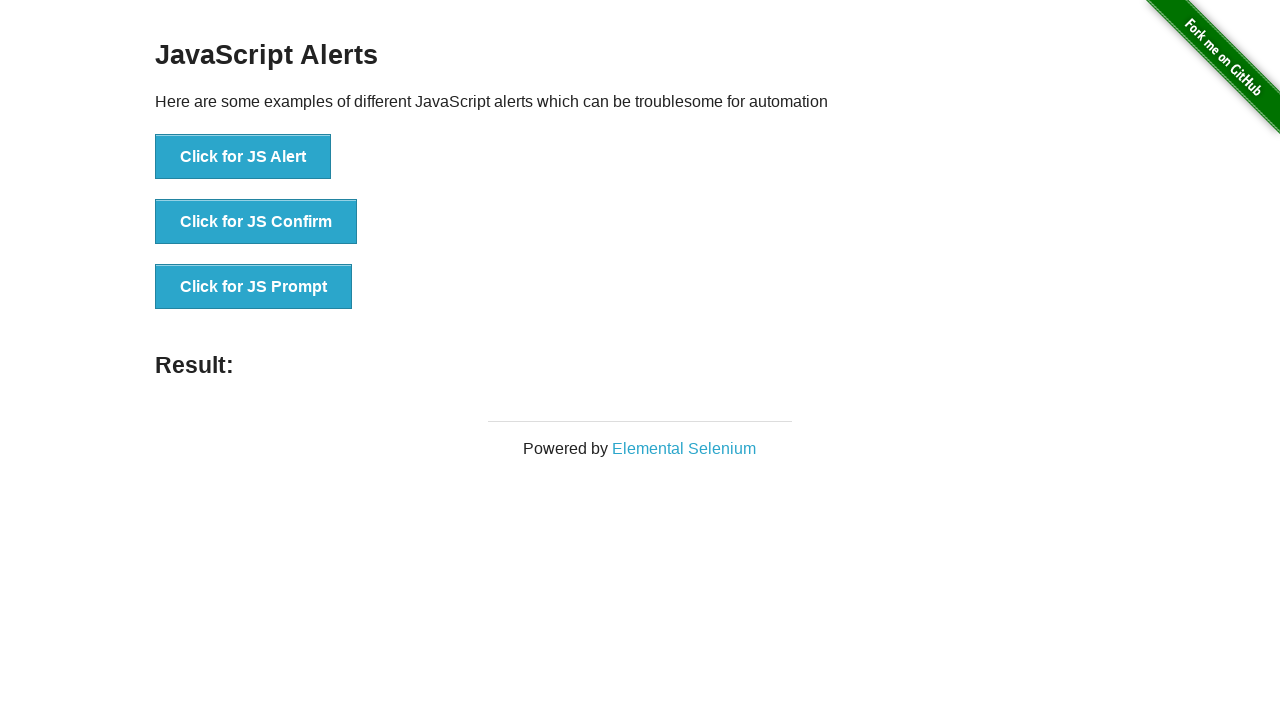

Set up dialog handler to accept prompt with text 'RobotFramework'
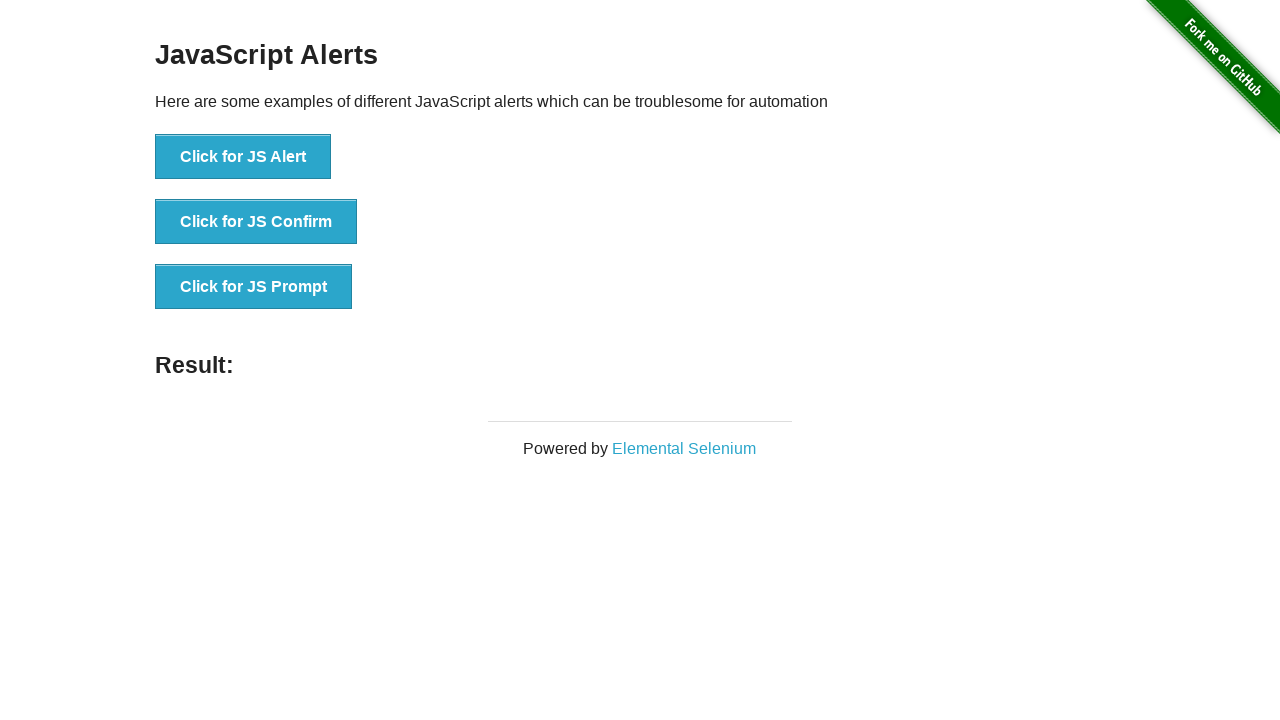

Clicked button to trigger JavaScript prompt dialog at (254, 287) on button:text('Click for JS Prompt')
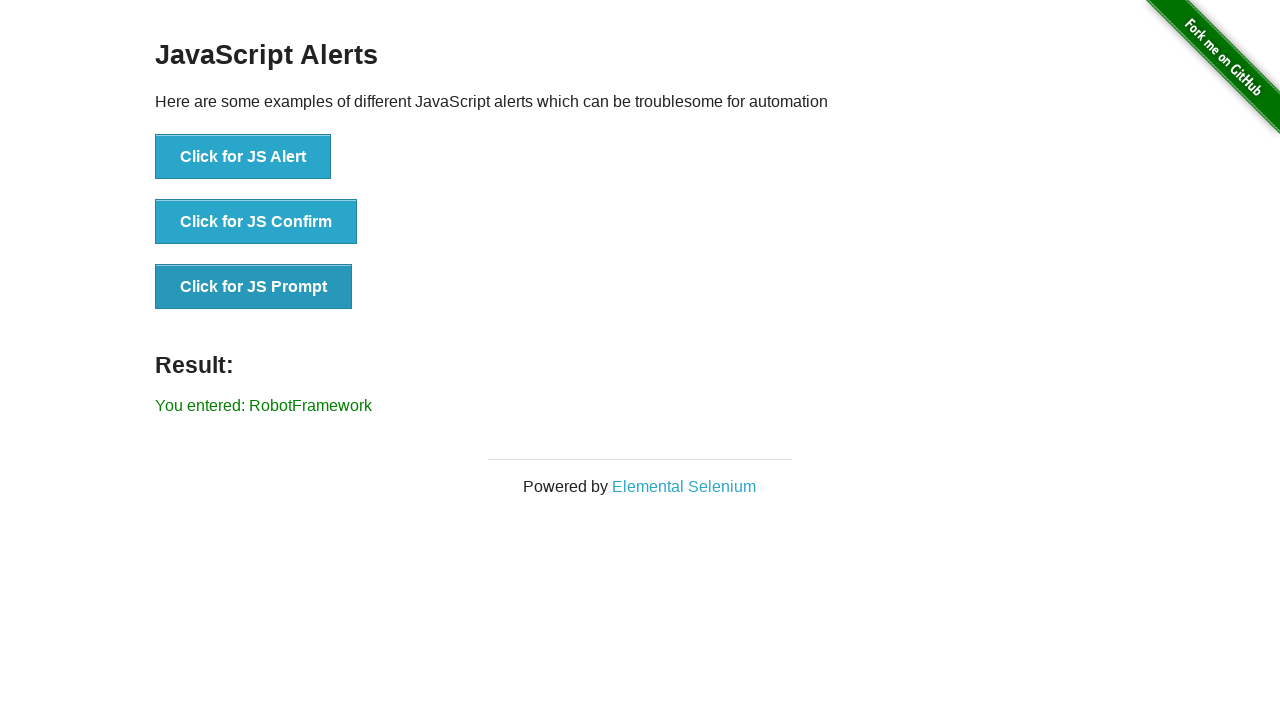

Verified result message displays entered text 'You entered: RobotFramework'
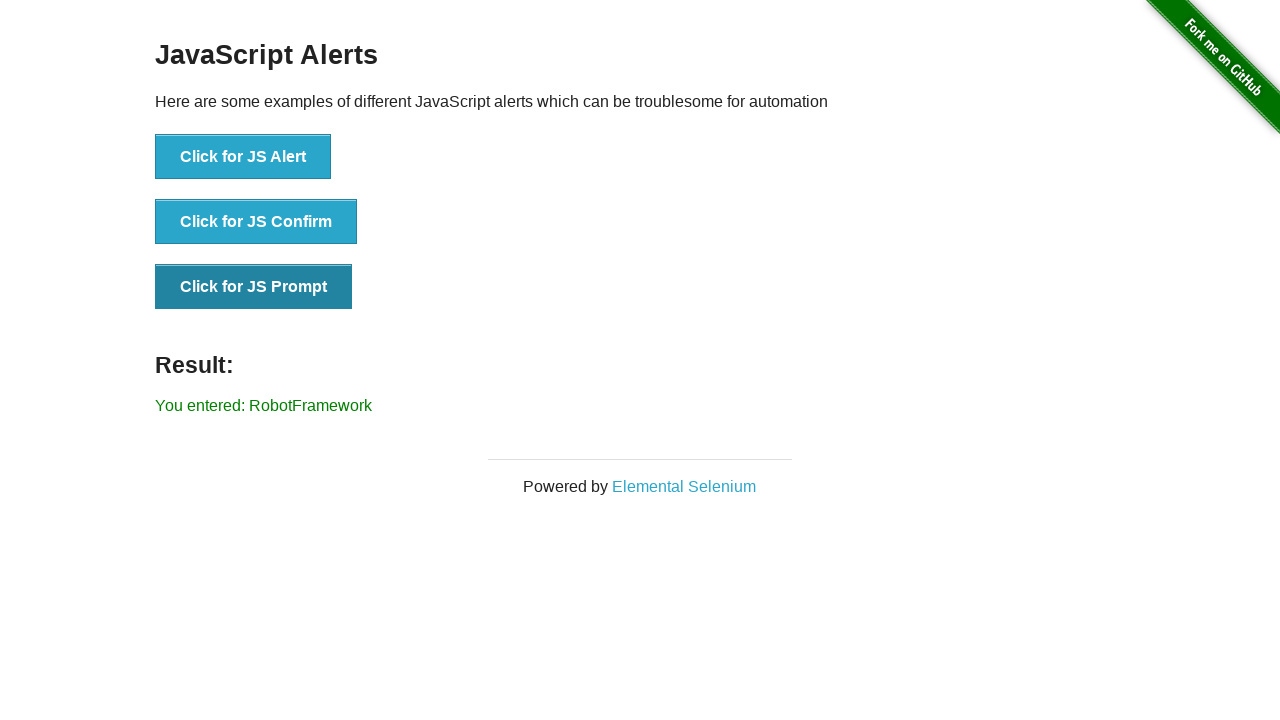

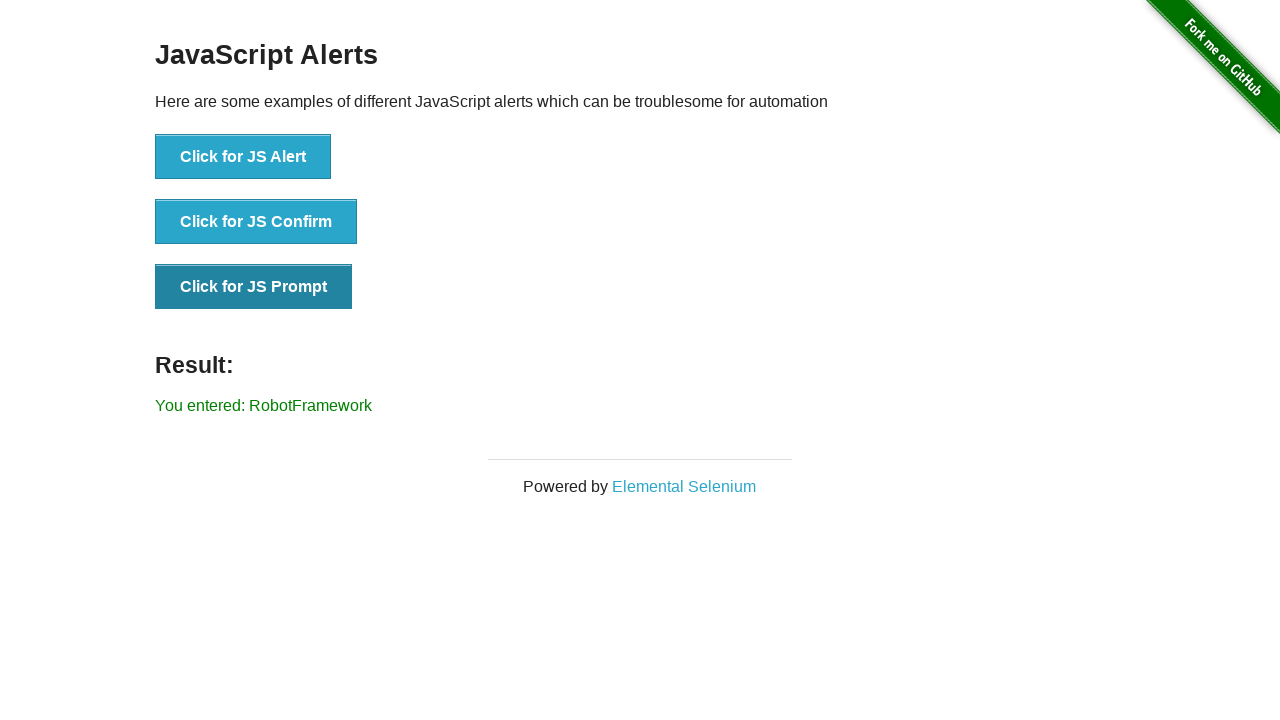